Tests hover functionality by hovering over an avatar image and verifying that the caption/additional information becomes visible.

Starting URL: http://the-internet.herokuapp.com/hovers

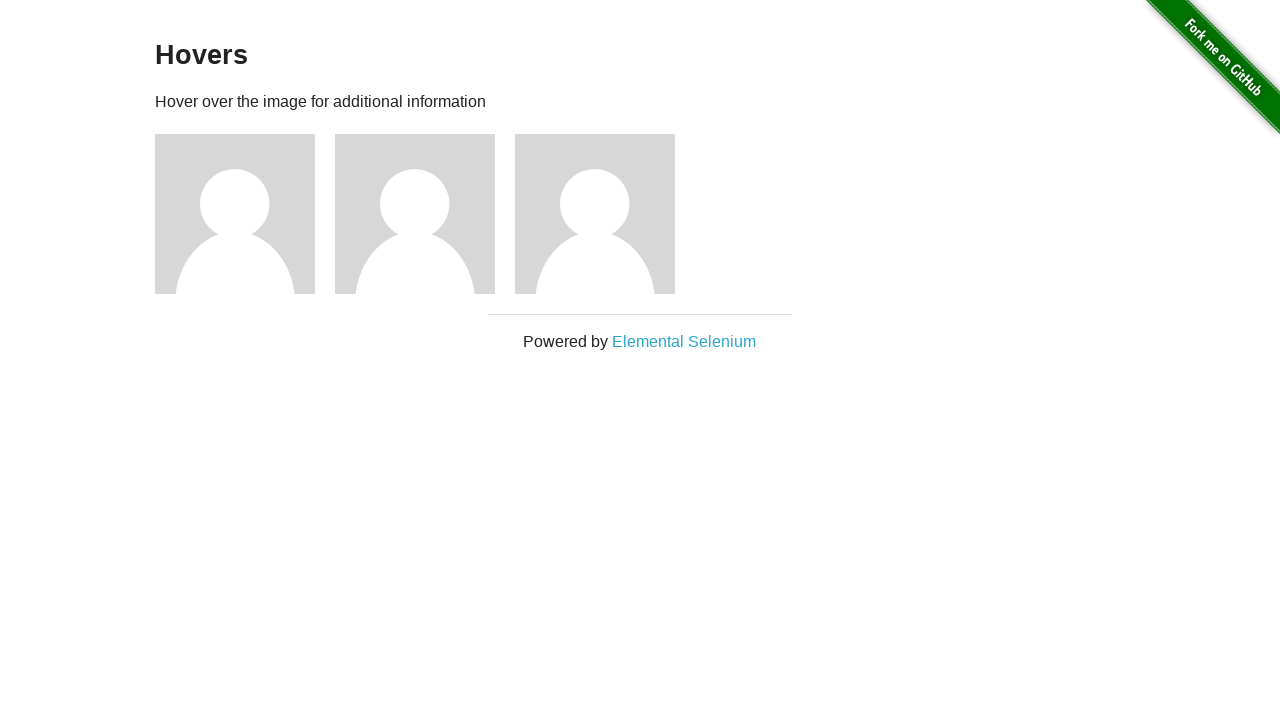

Located first avatar figure element
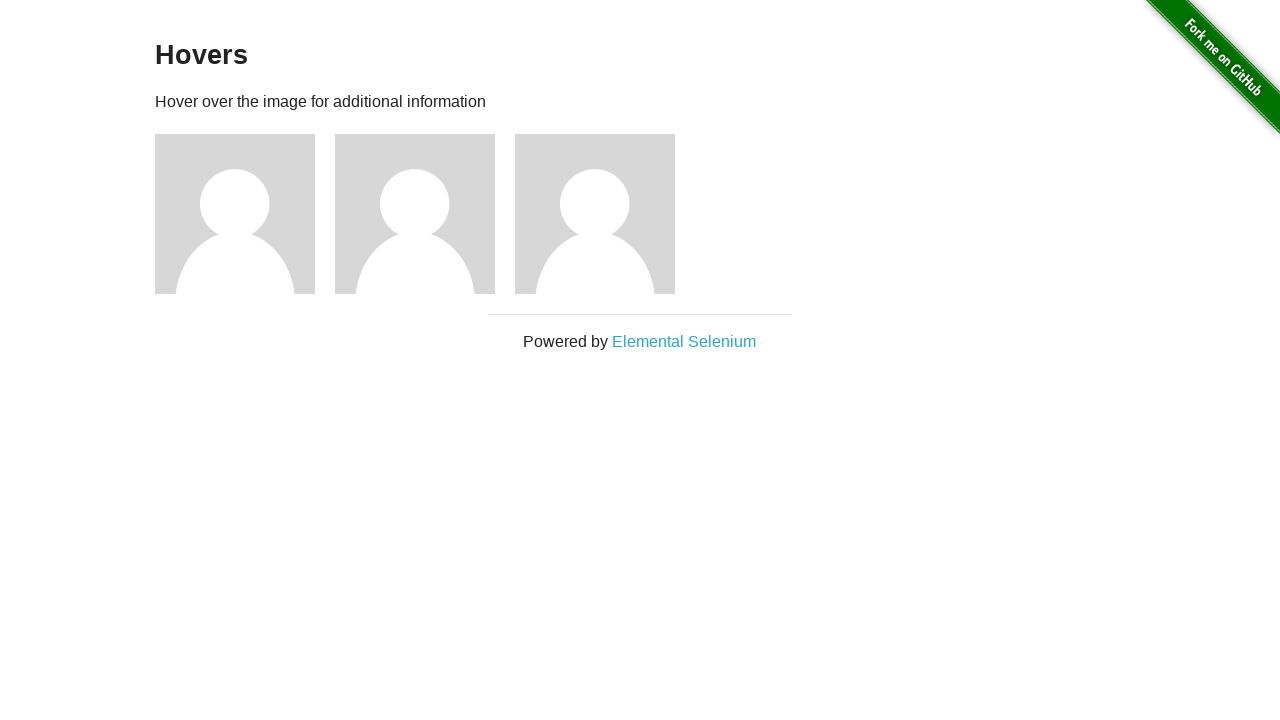

Hovered over avatar to trigger caption display at (245, 214) on .figure >> nth=0
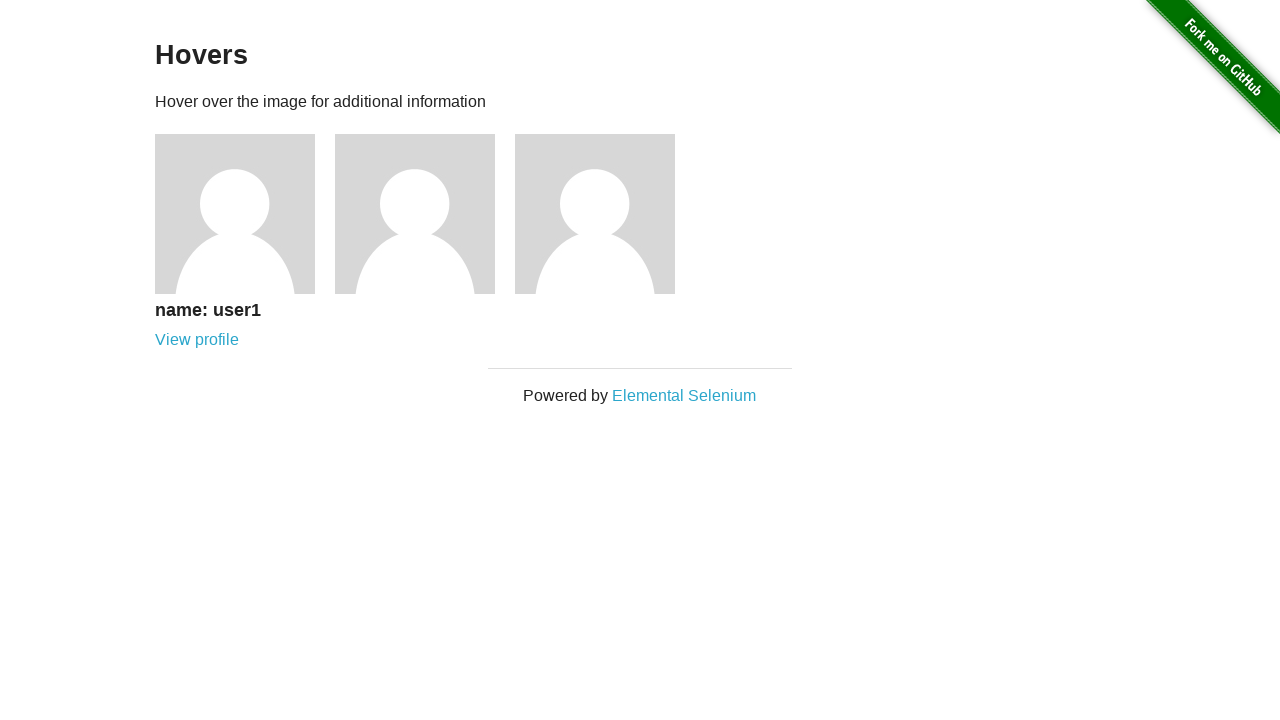

Waited for caption to become visible
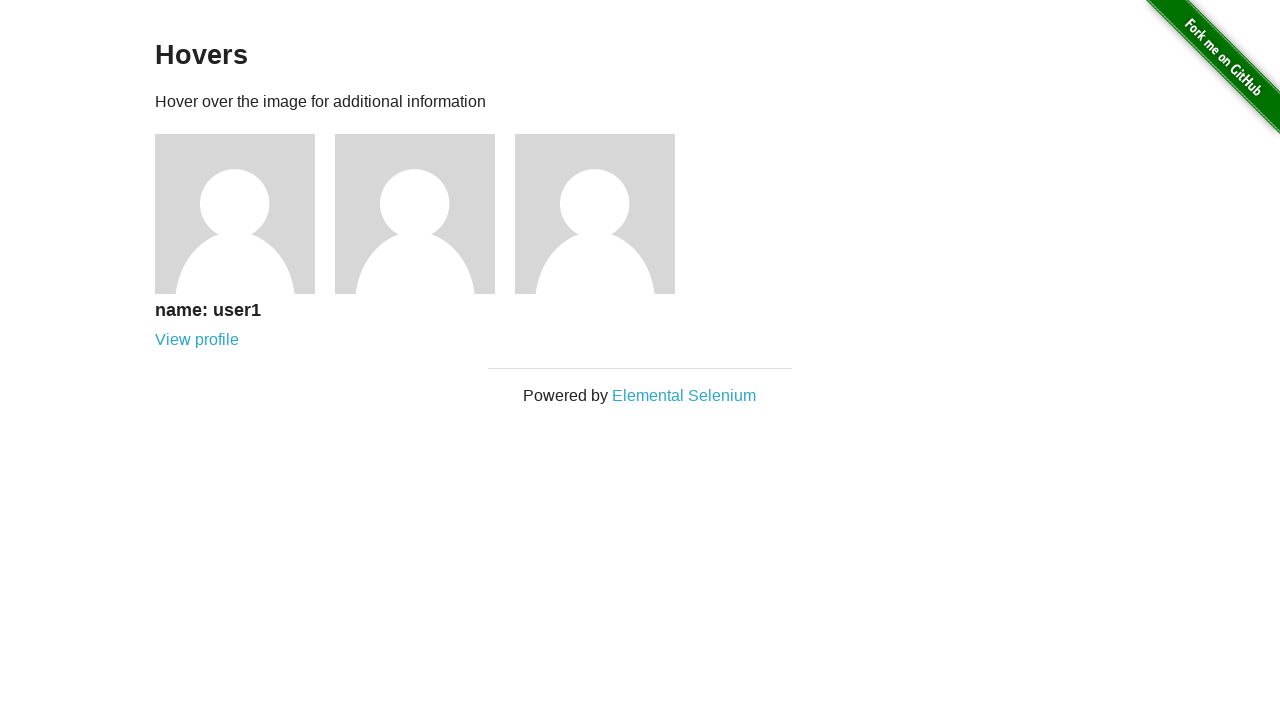

Asserted that caption is visible
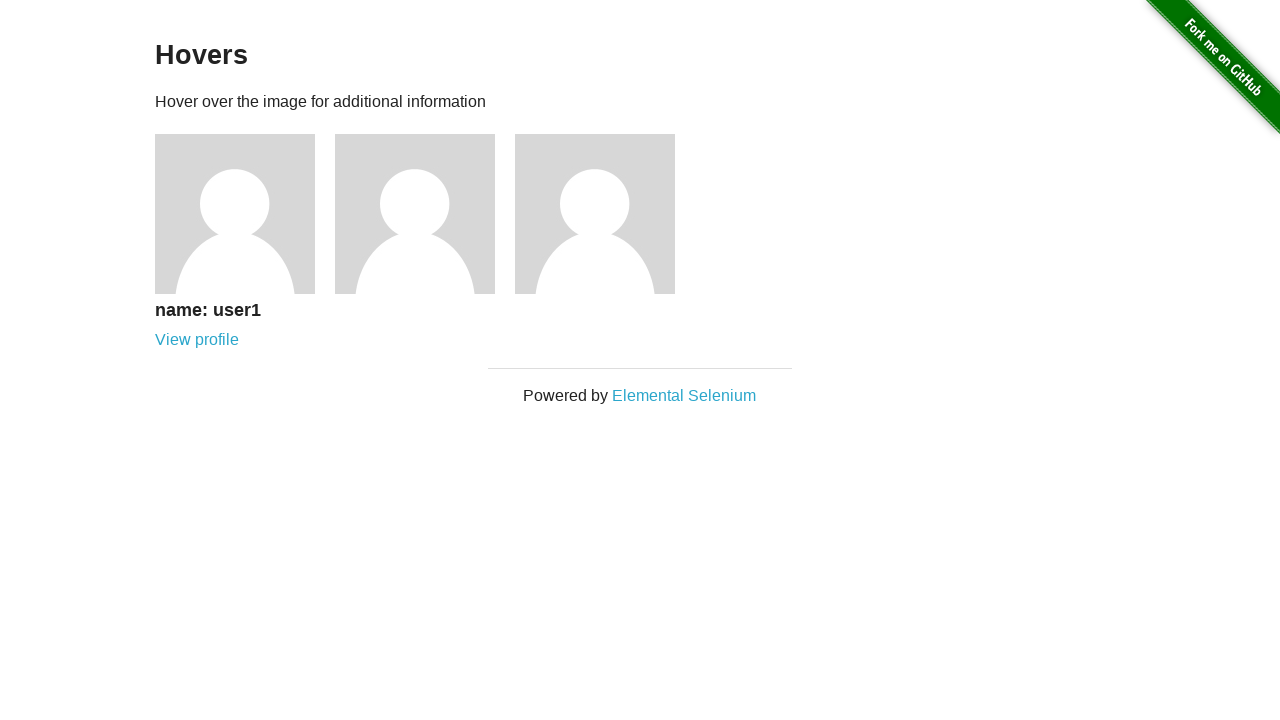

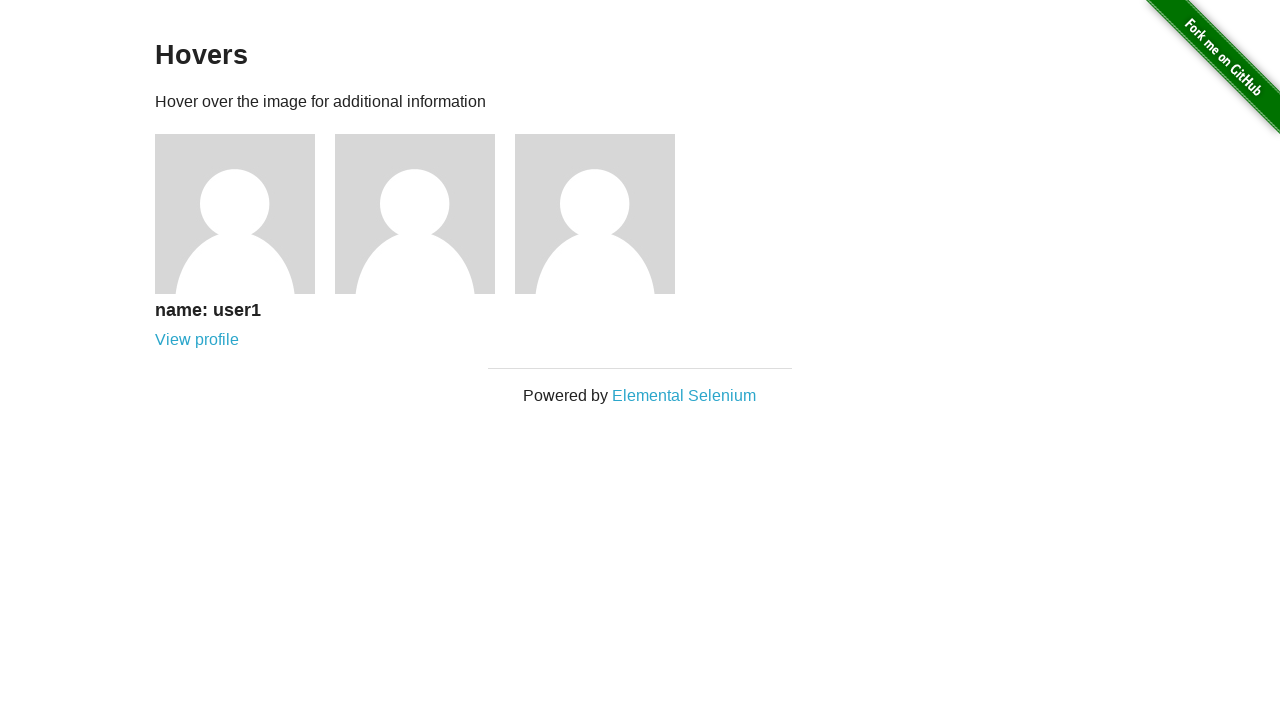